Tests JavaScript confirm dialog by clicking the second button, dismissing the alert (Cancel), and verifying the result message does not contain "successfuly"

Starting URL: https://the-internet.herokuapp.com/javascript_alerts

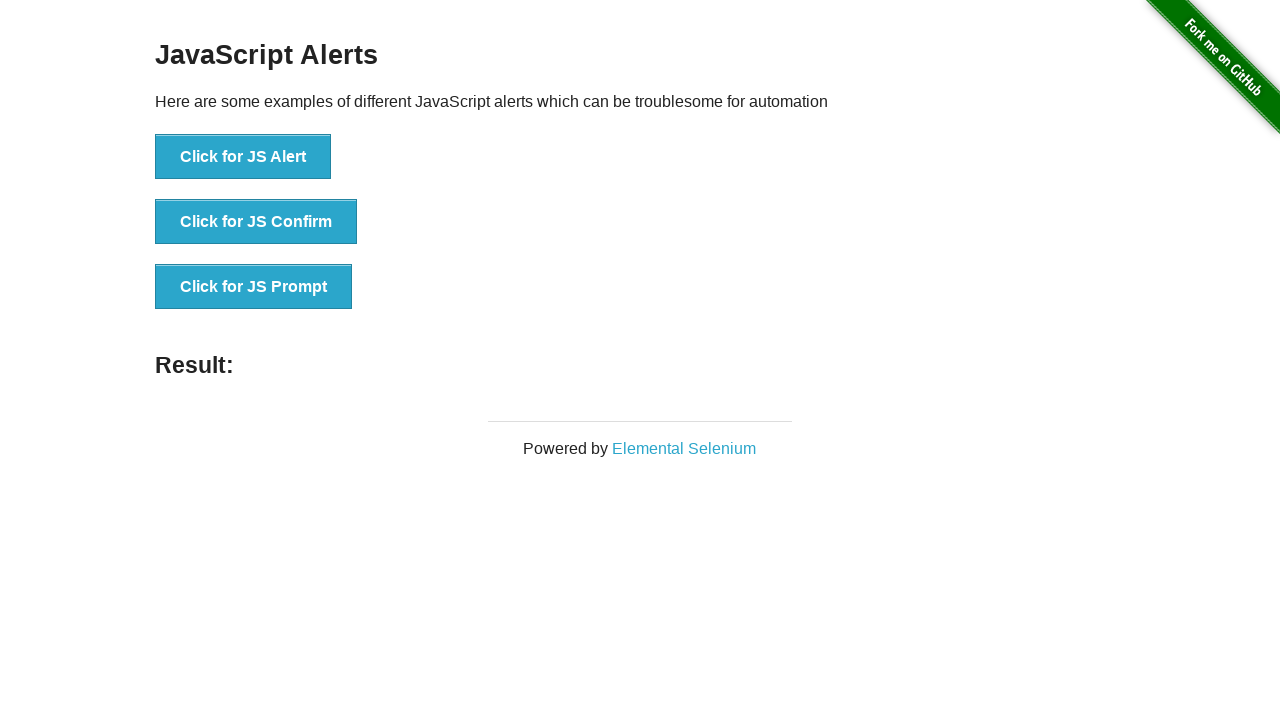

Set up dialog handler to dismiss the confirm dialog
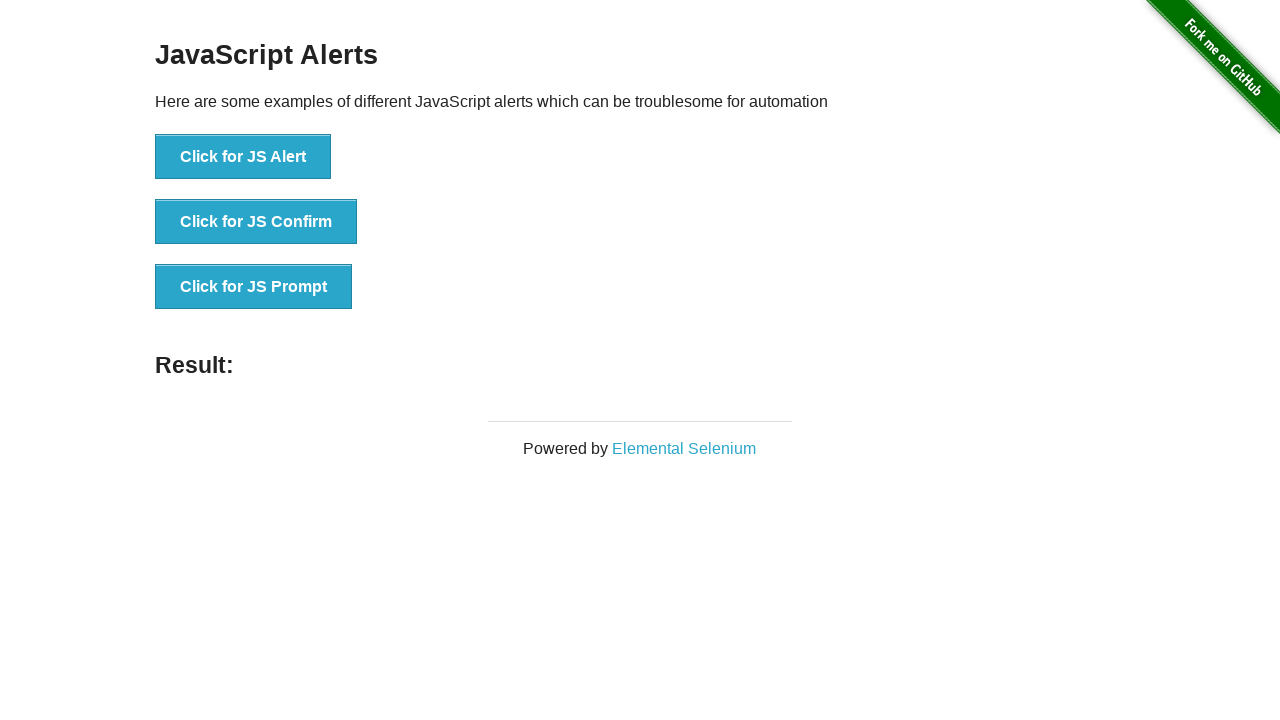

Clicked 'Click for JS Confirm' button to trigger JavaScript confirm dialog at (256, 222) on xpath=//button[text()='Click for JS Confirm']
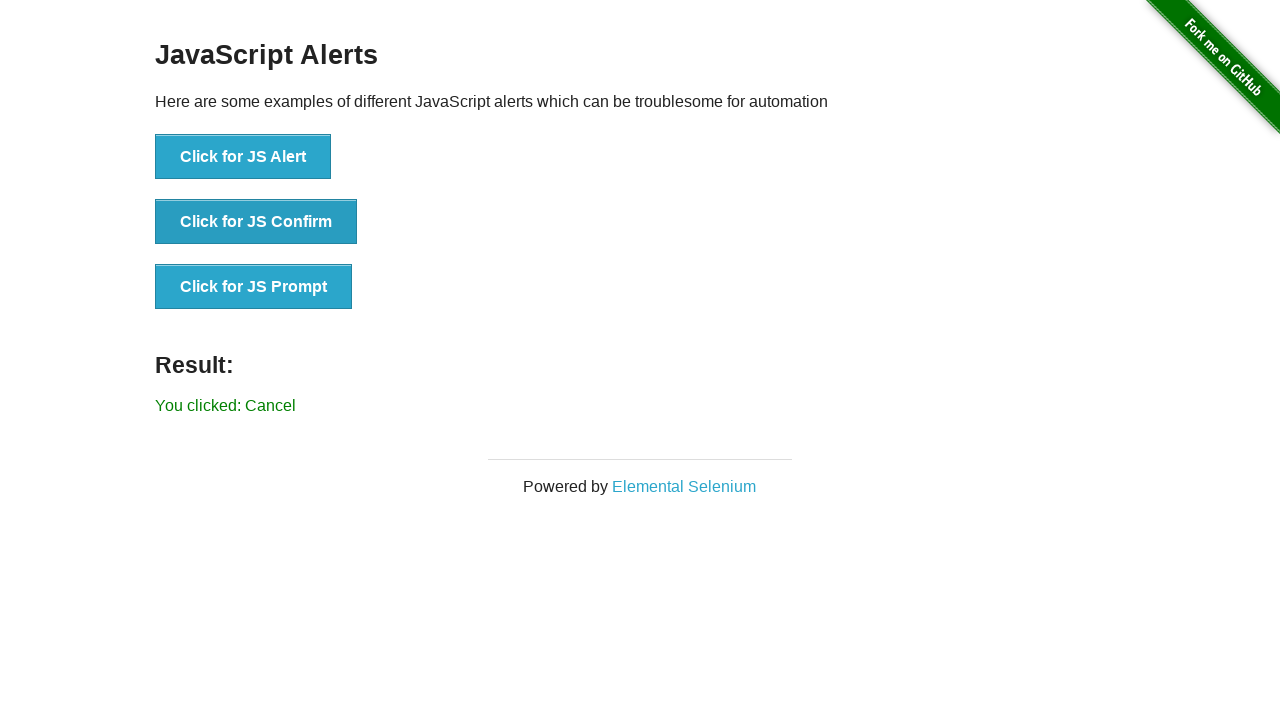

Result message element loaded
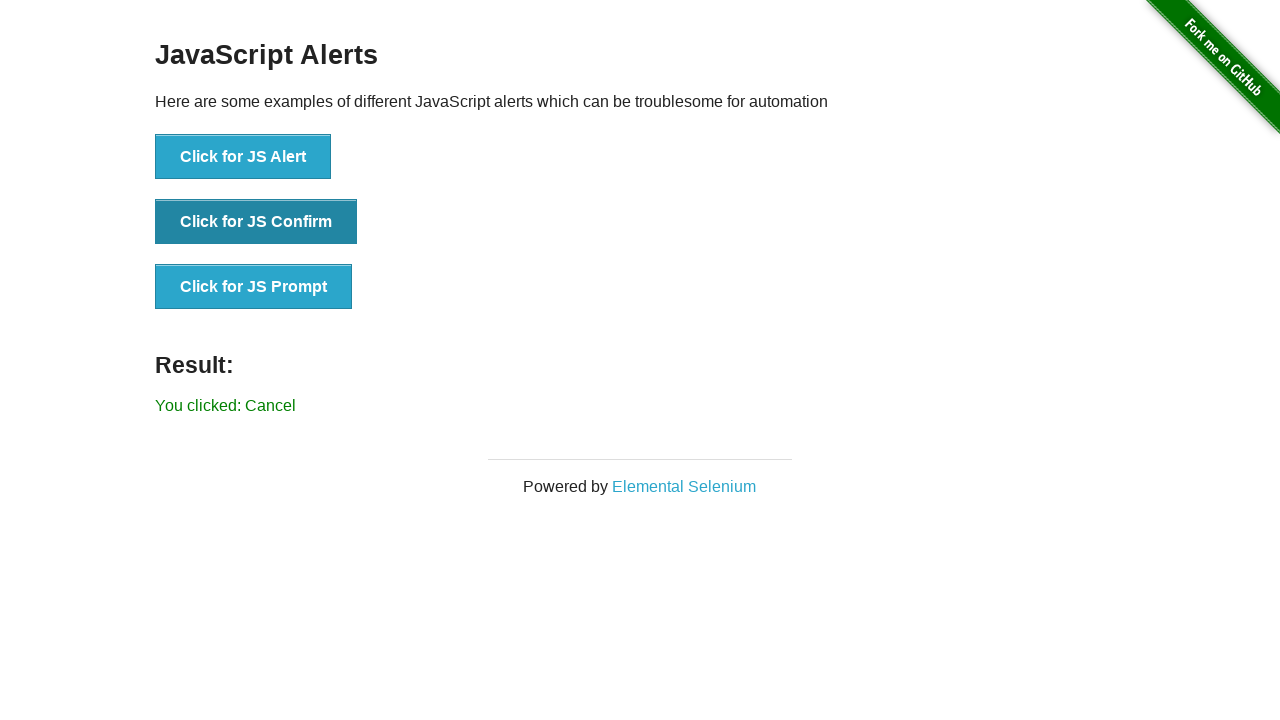

Retrieved result message text
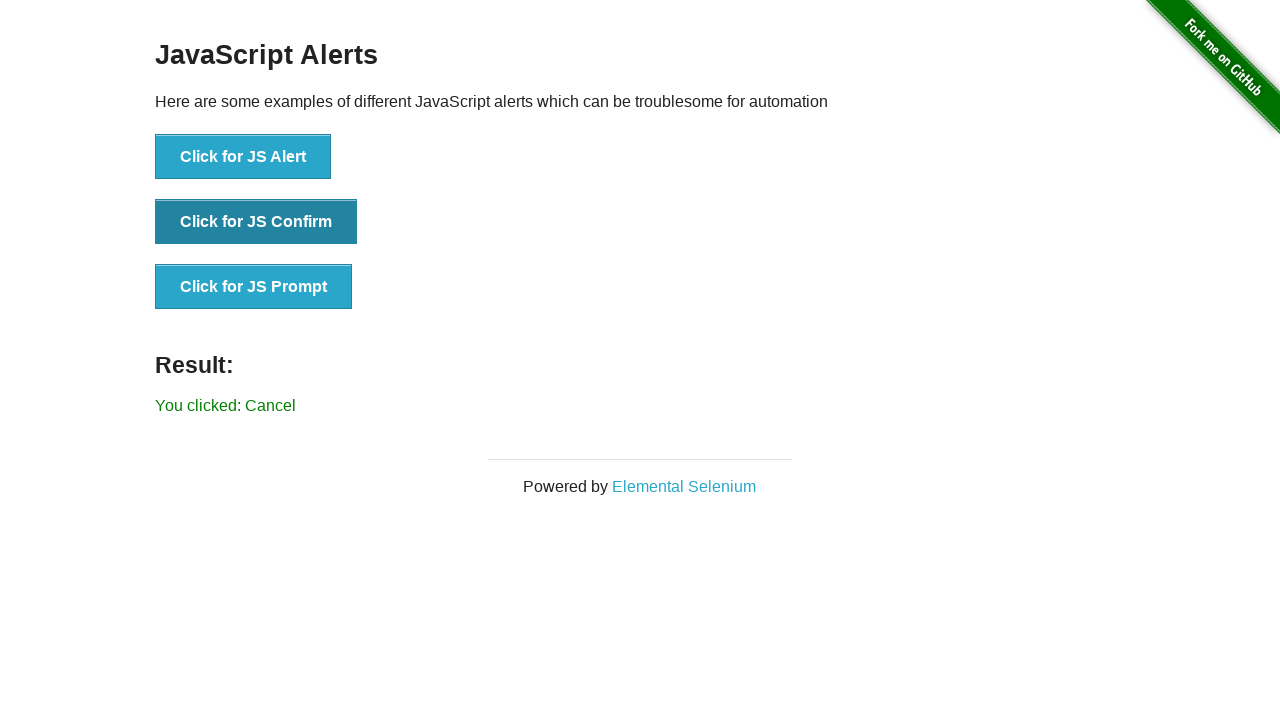

Verified that result message does not contain 'successfuly' - alert was successfully dismissed
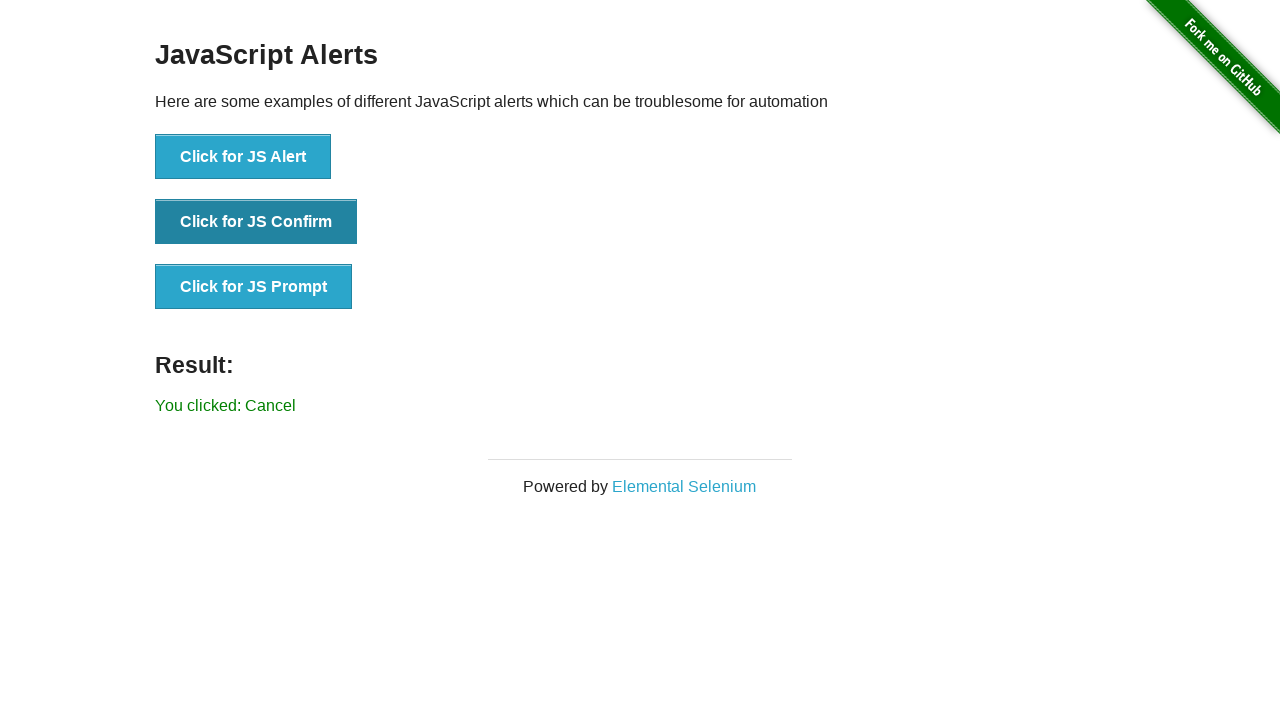

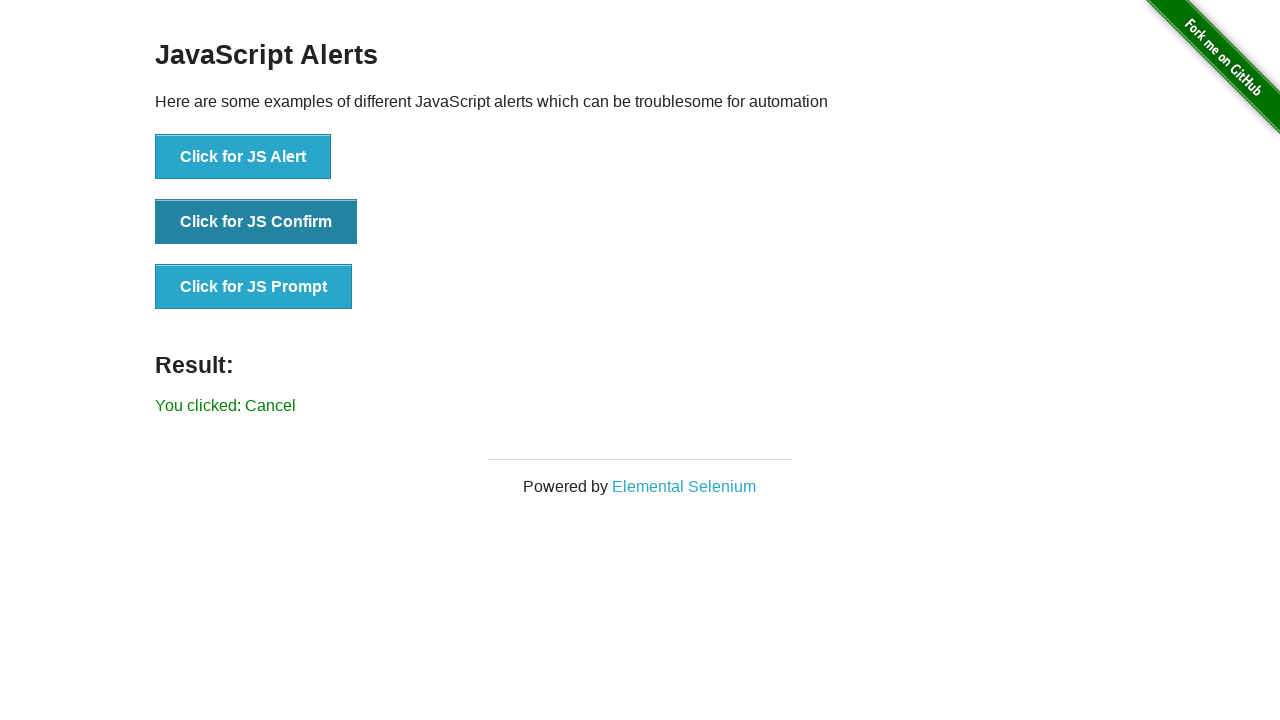